Tests a student interface by entering a student name in a dialog box, confirming it, and then navigating through the interface using keyboard interactions (Tab and Enter keys).

Starting URL: https://live.monetanalytics.com/stu_proc/student.html#

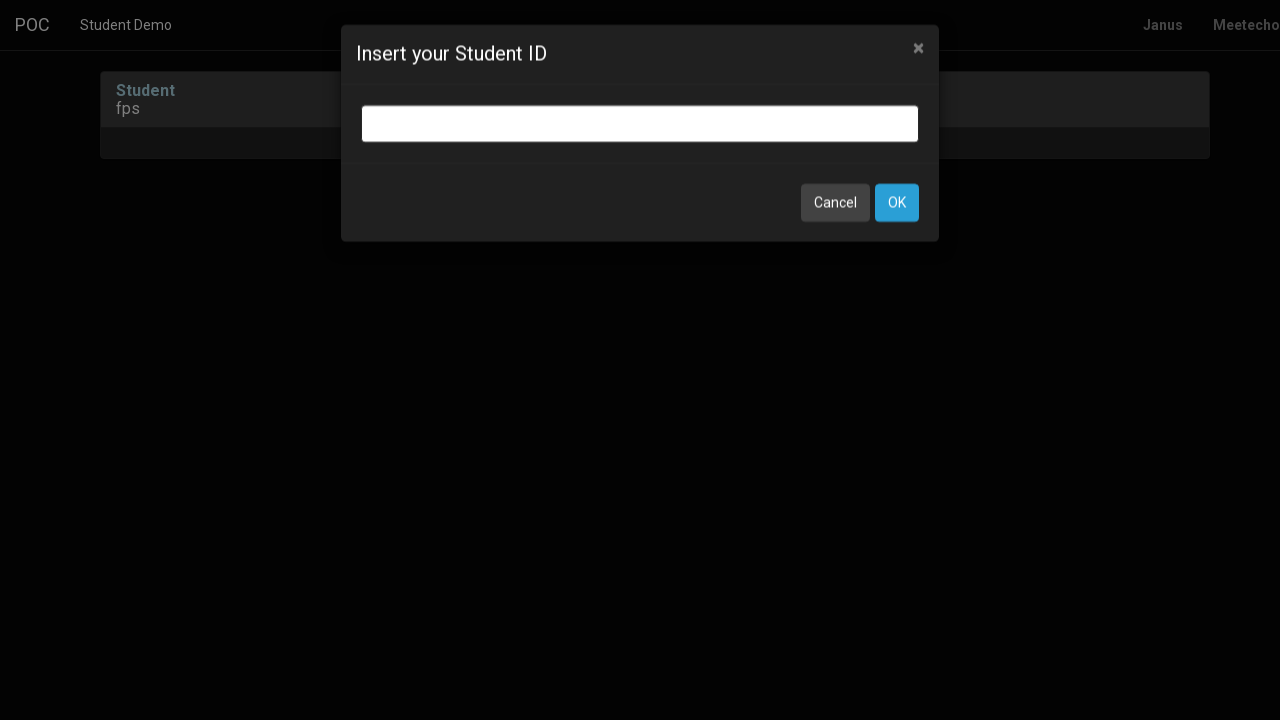

Filled student name 'Student-76' in the input dialog on input.bootbox-input.bootbox-input-text.form-control
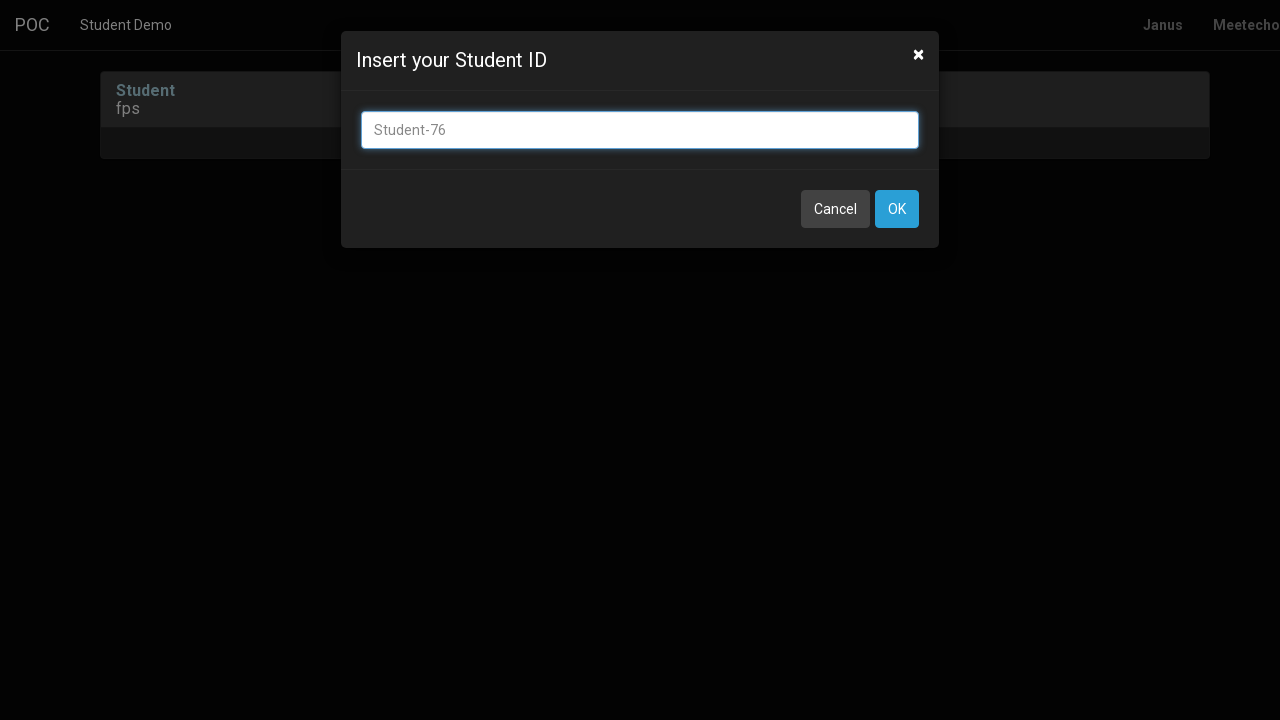

Clicked OK button to confirm student name at (897, 209) on button:has-text('OK')
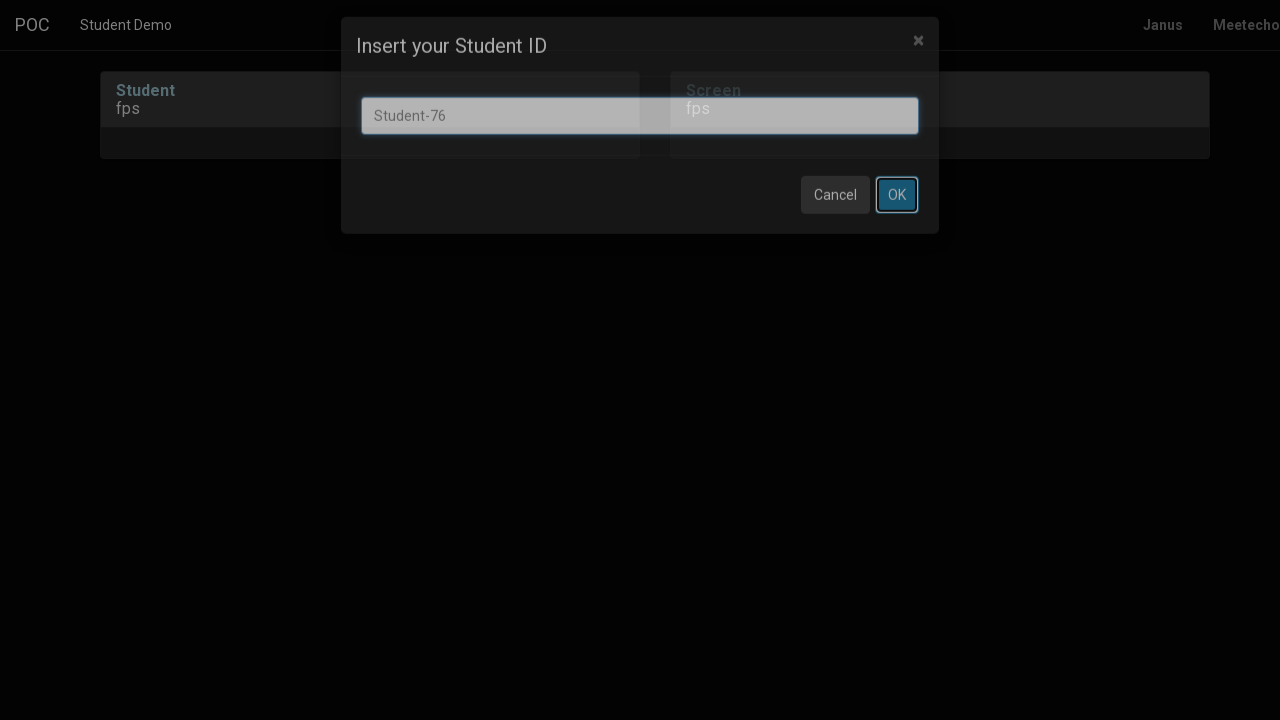

Waited 8 seconds for page to process
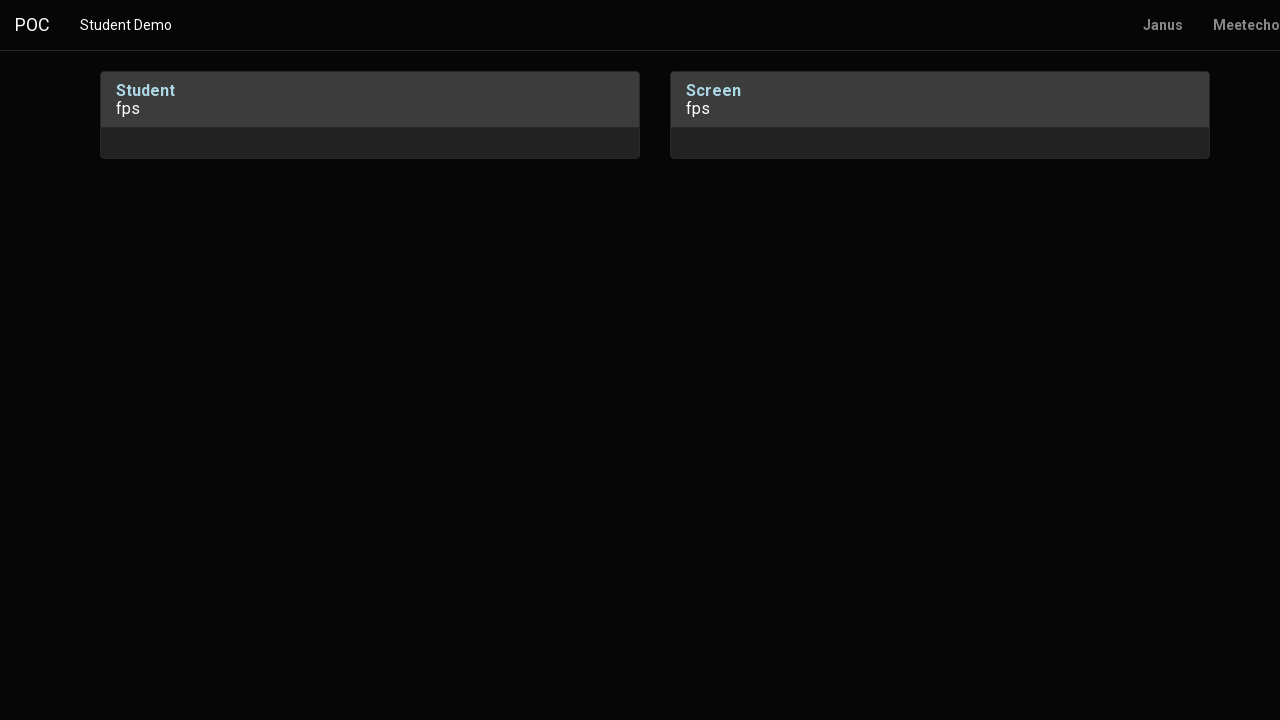

Pressed Tab key to navigate interface
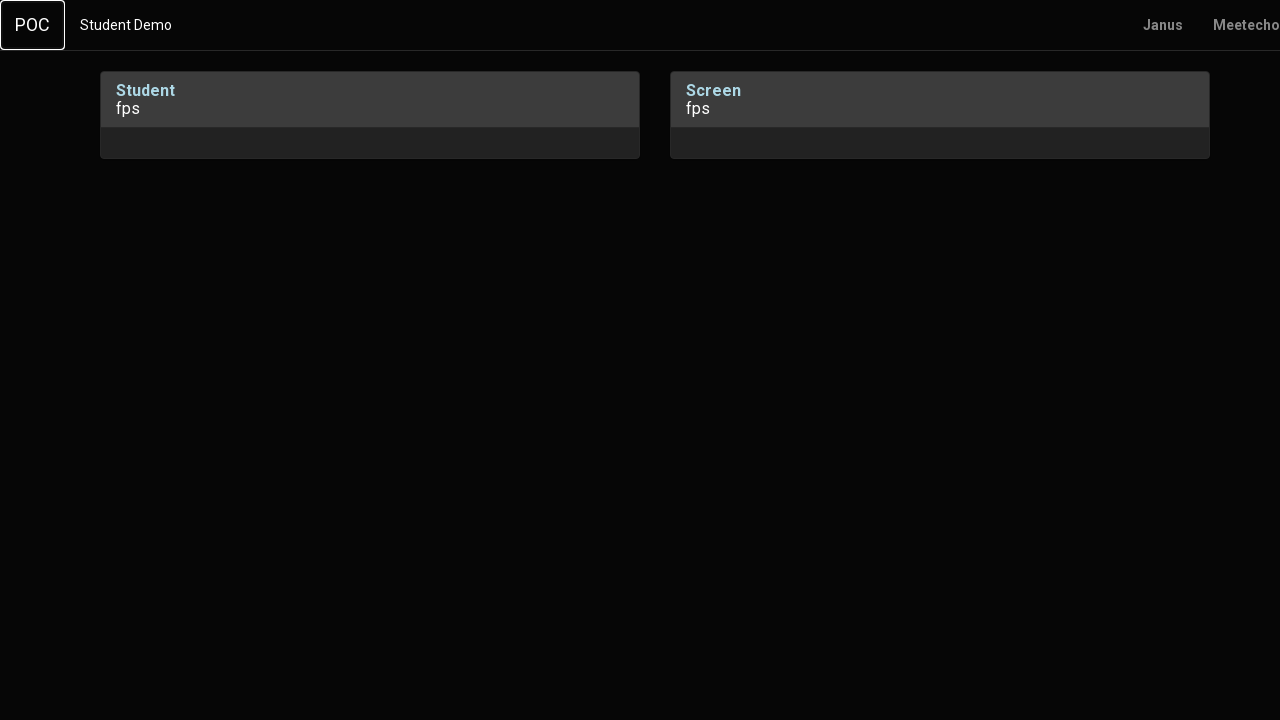

Waited 1 second before pressing Enter
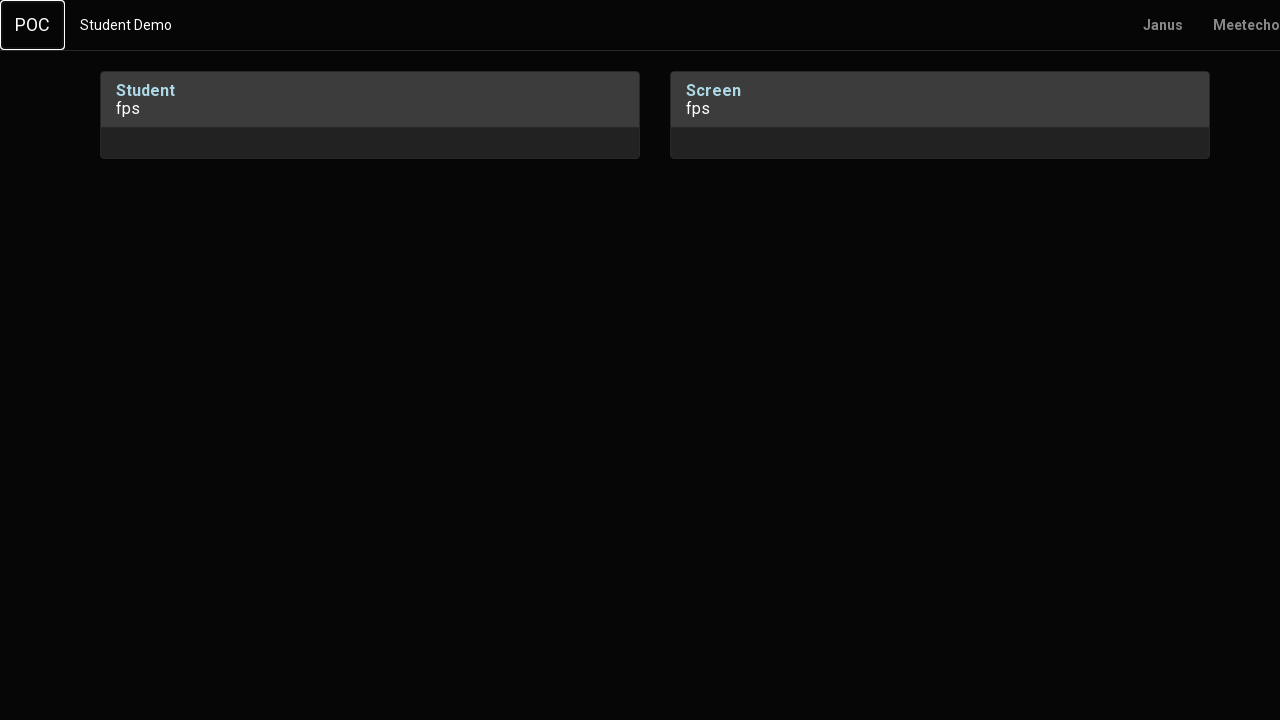

Pressed Enter key
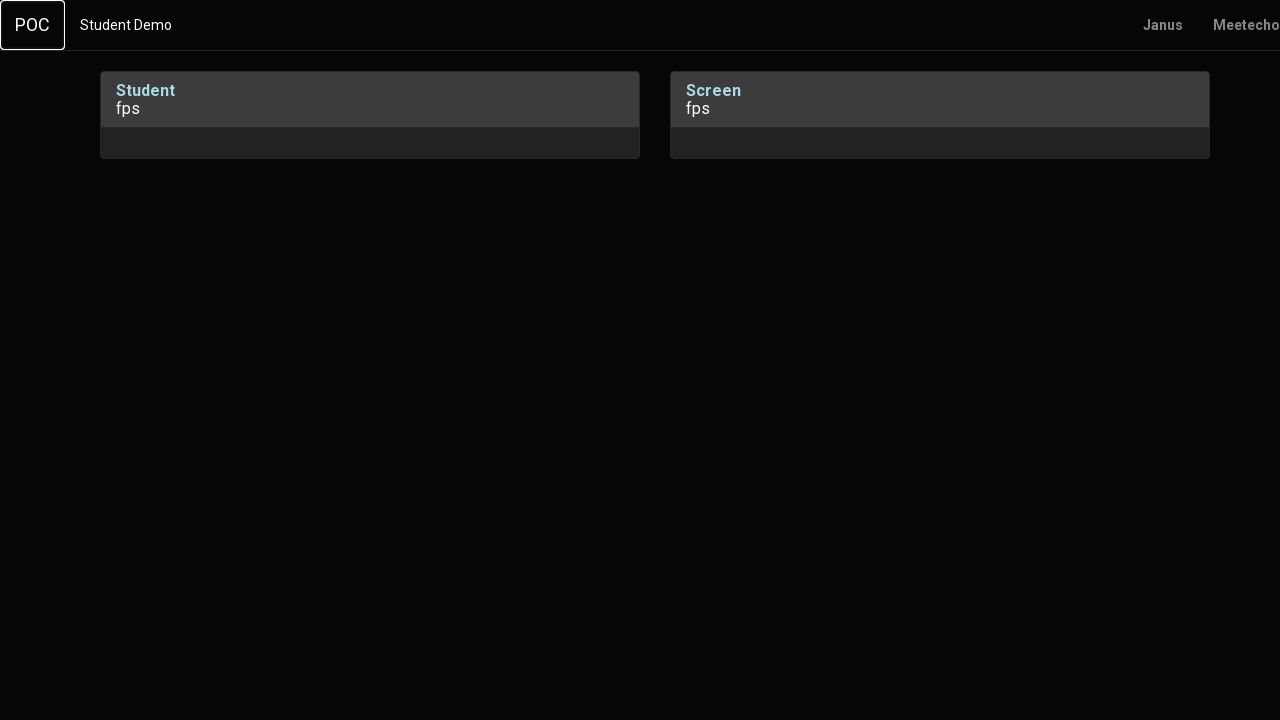

Waited 2 seconds before pressing Tab
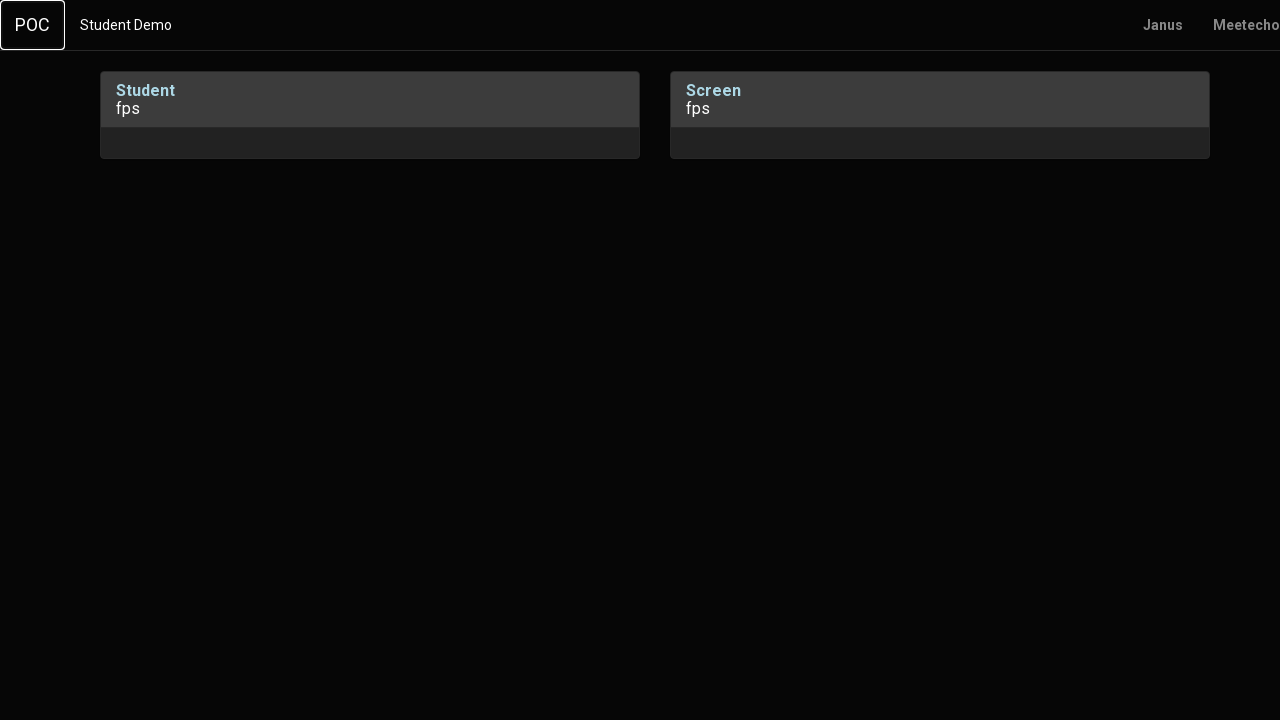

Pressed Tab key (first time)
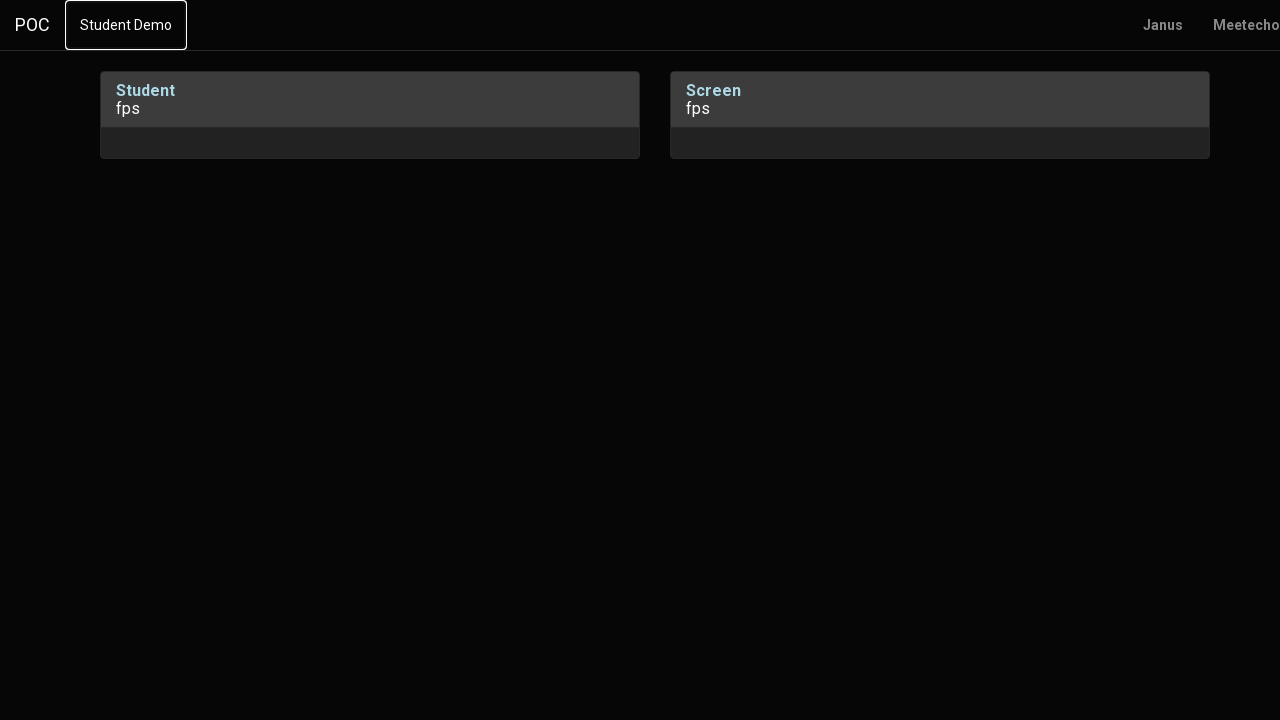

Waited 1 second before pressing Tab again
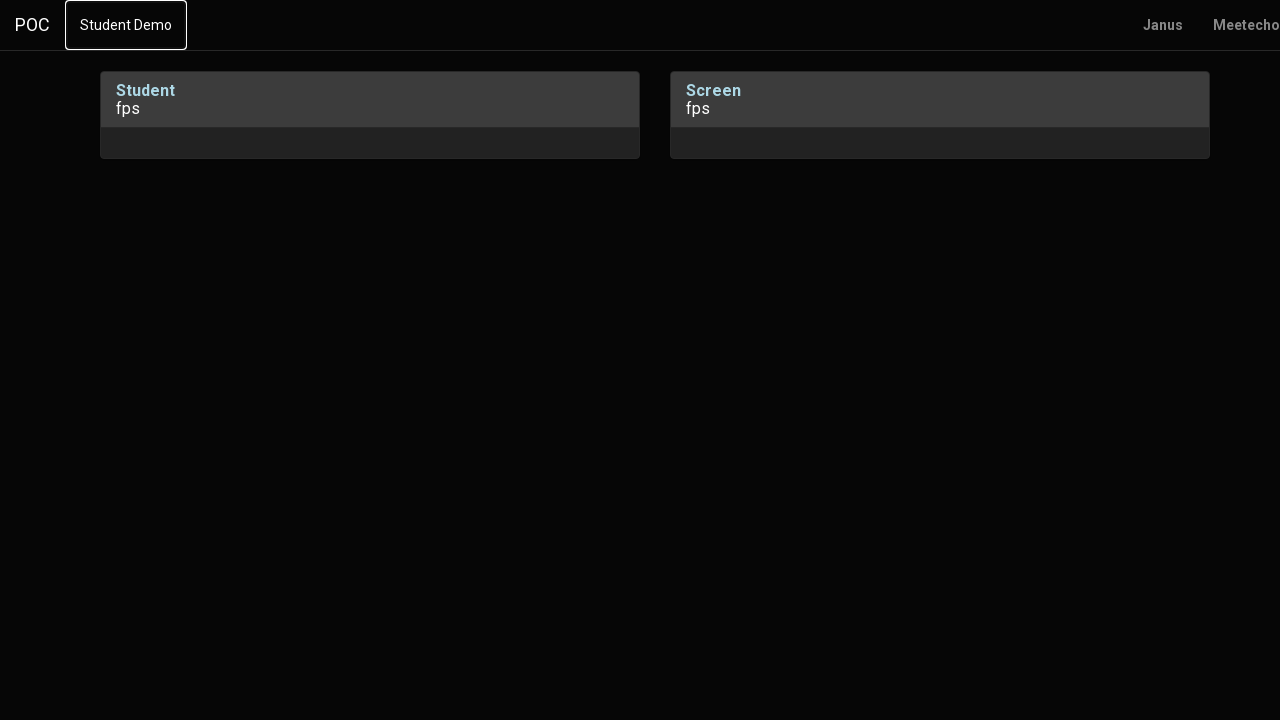

Pressed Tab key (second time)
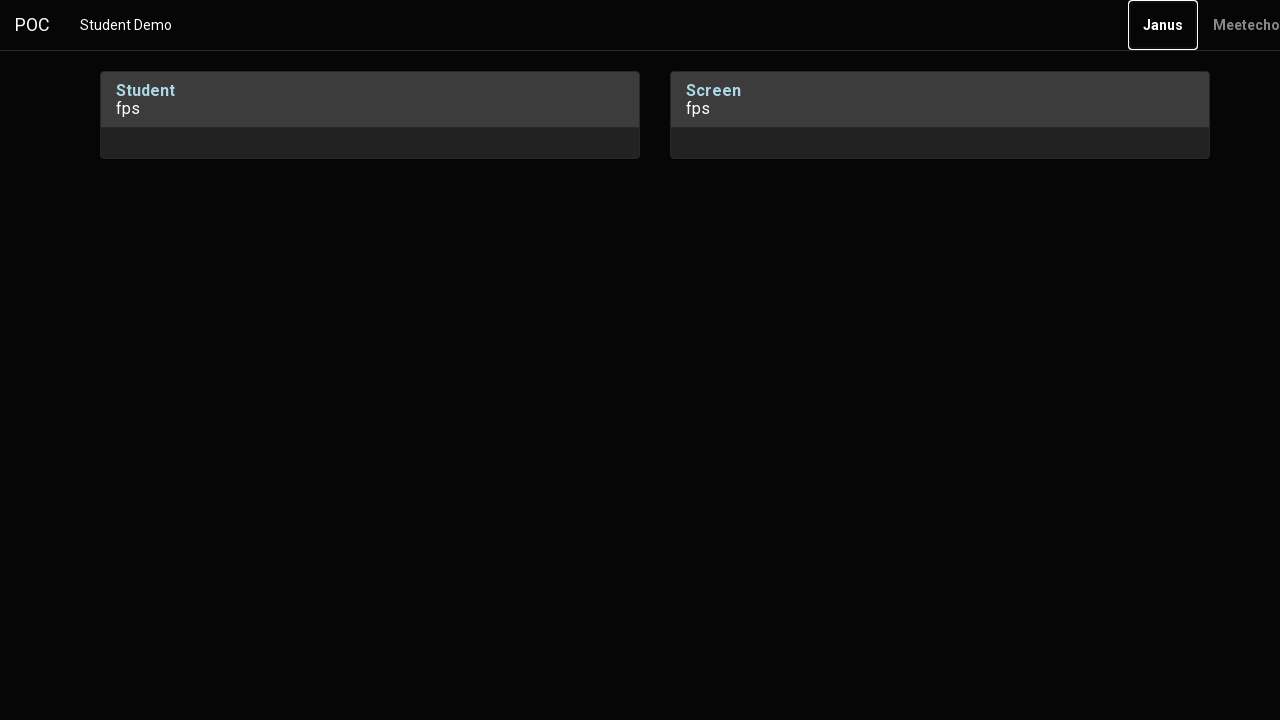

Waited 2 seconds before pressing Enter
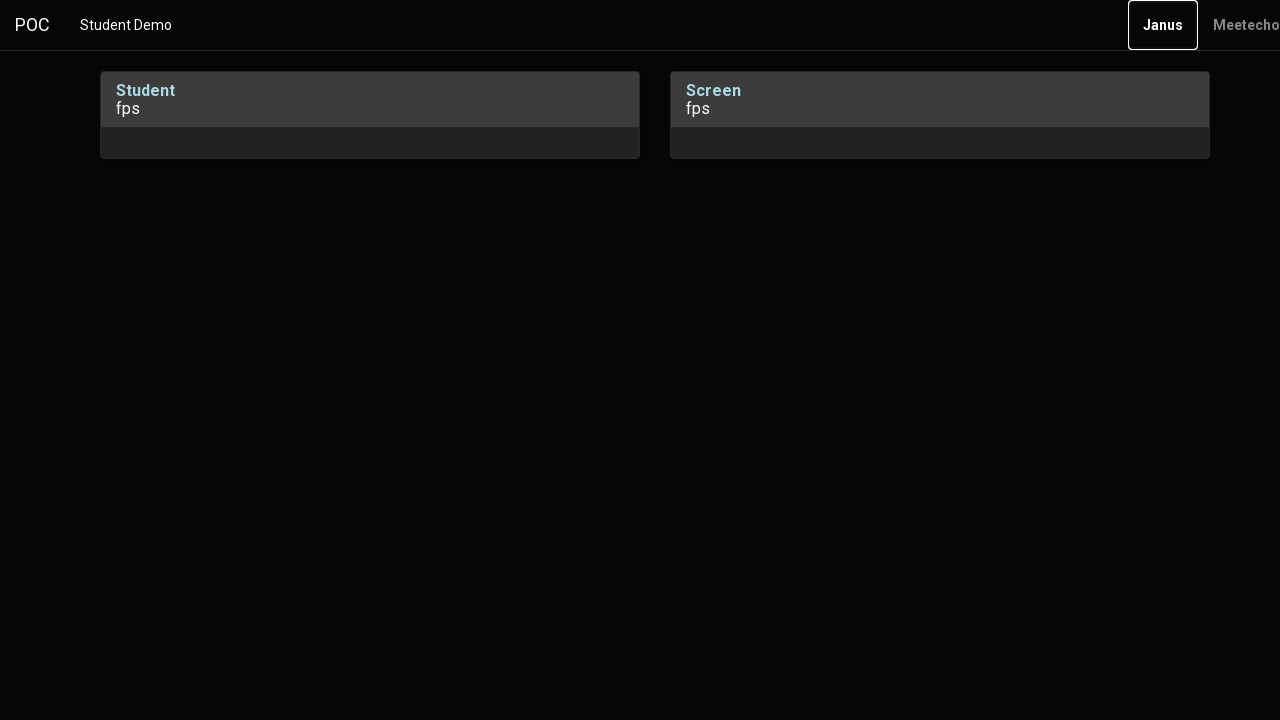

Pressed Enter key to confirm selection
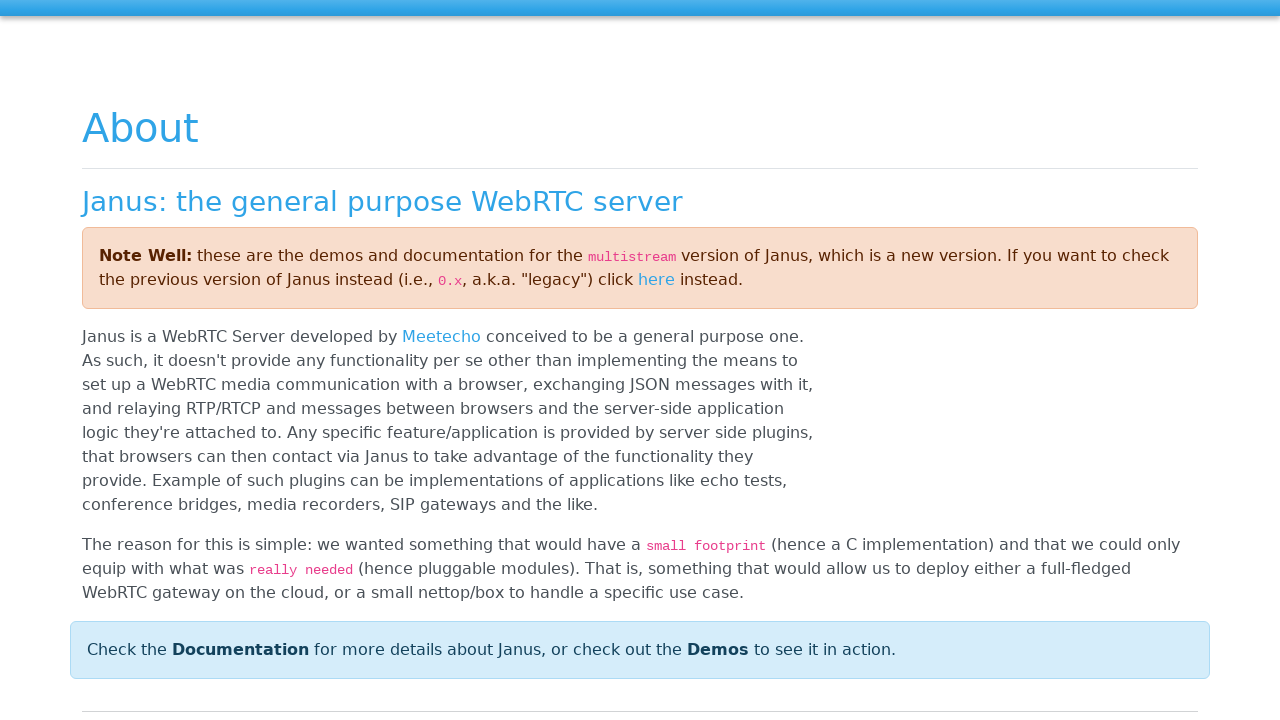

Waited 5 seconds for process to complete
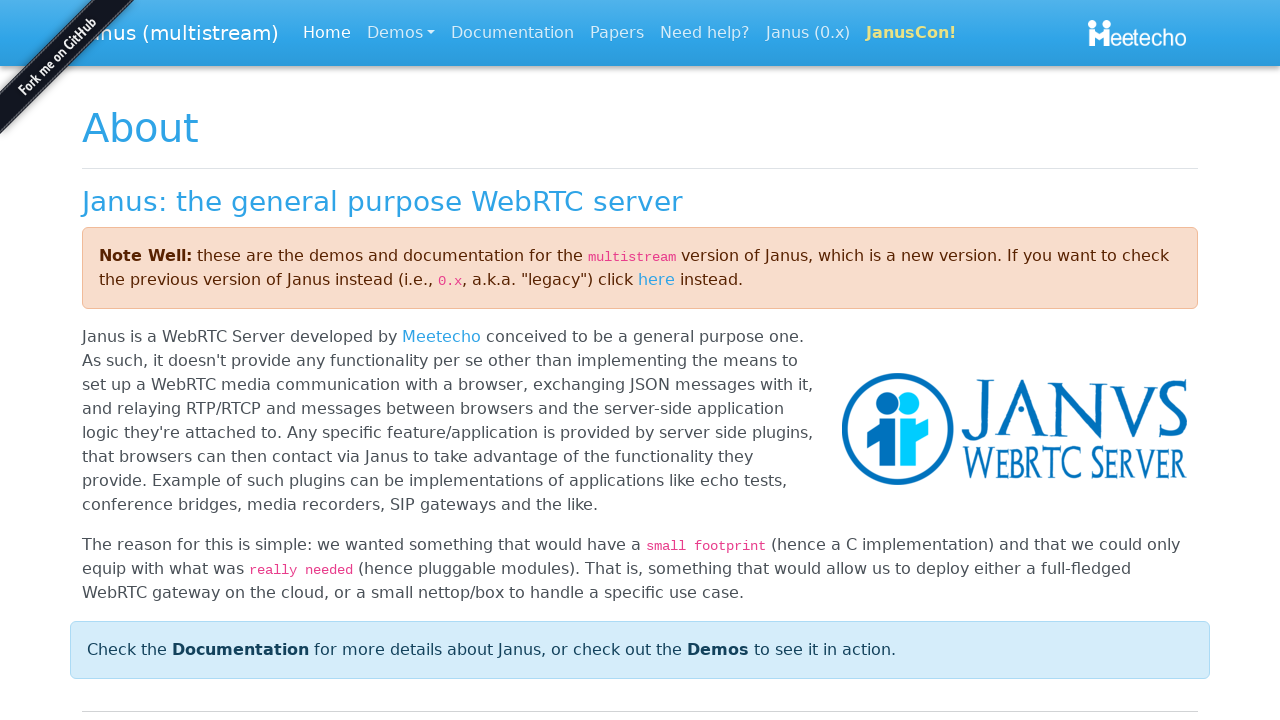

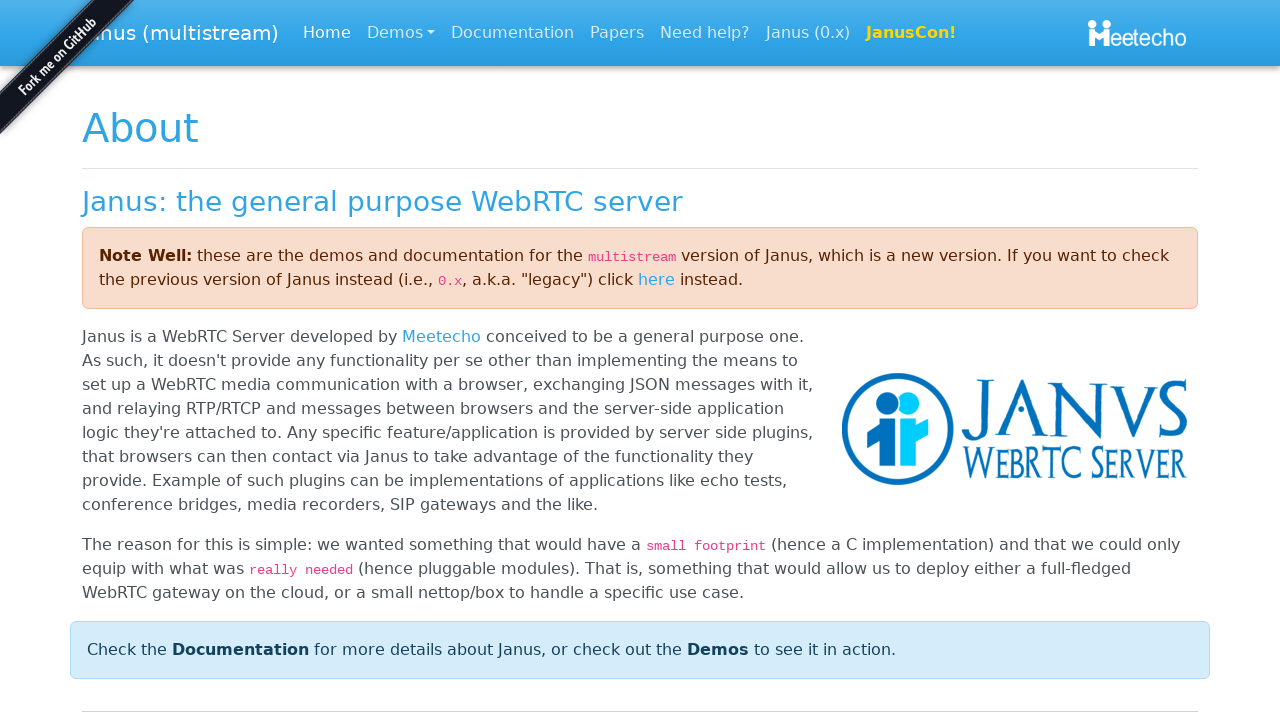